Tests dropdown menu navigation on Delta.com by hovering over "Travel Info" menu and clicking on "Baggage" link

Starting URL: https://www.delta.com/

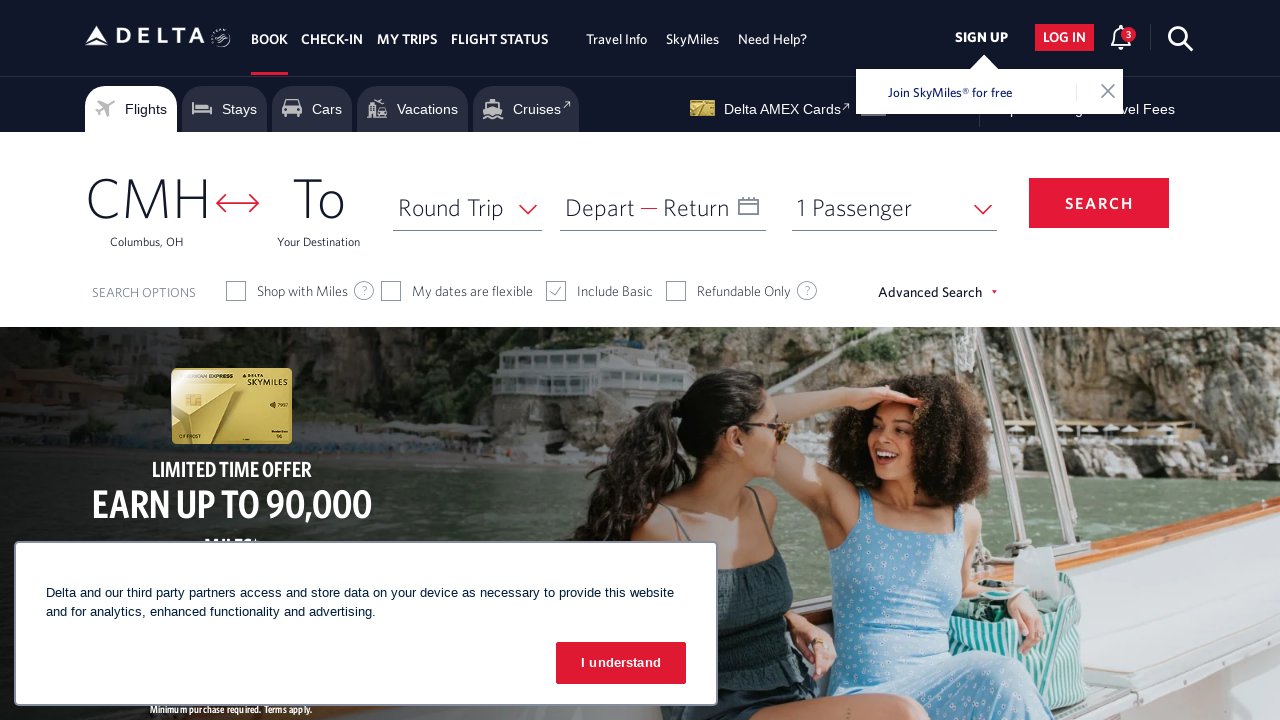

Hovered over 'Travel Info' menu to reveal dropdown at (616, 39) on a:text('Travel Info')
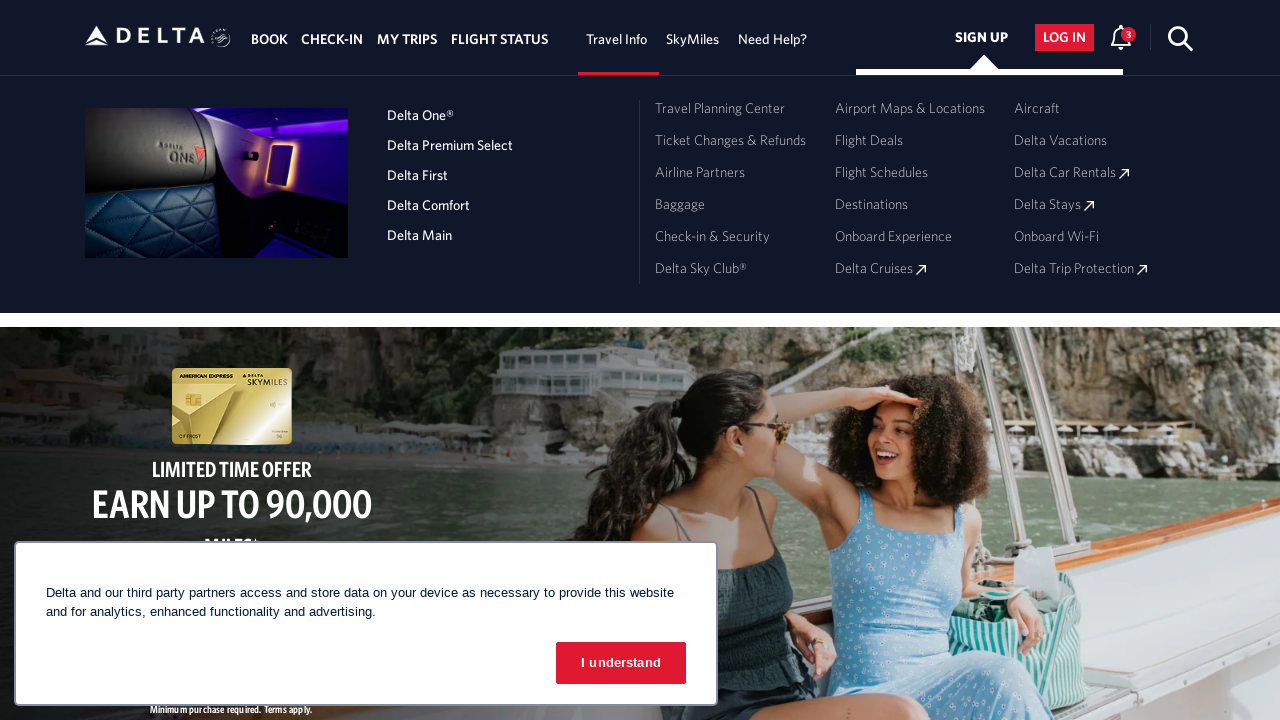

Waited 1 second for dropdown menu to fully appear
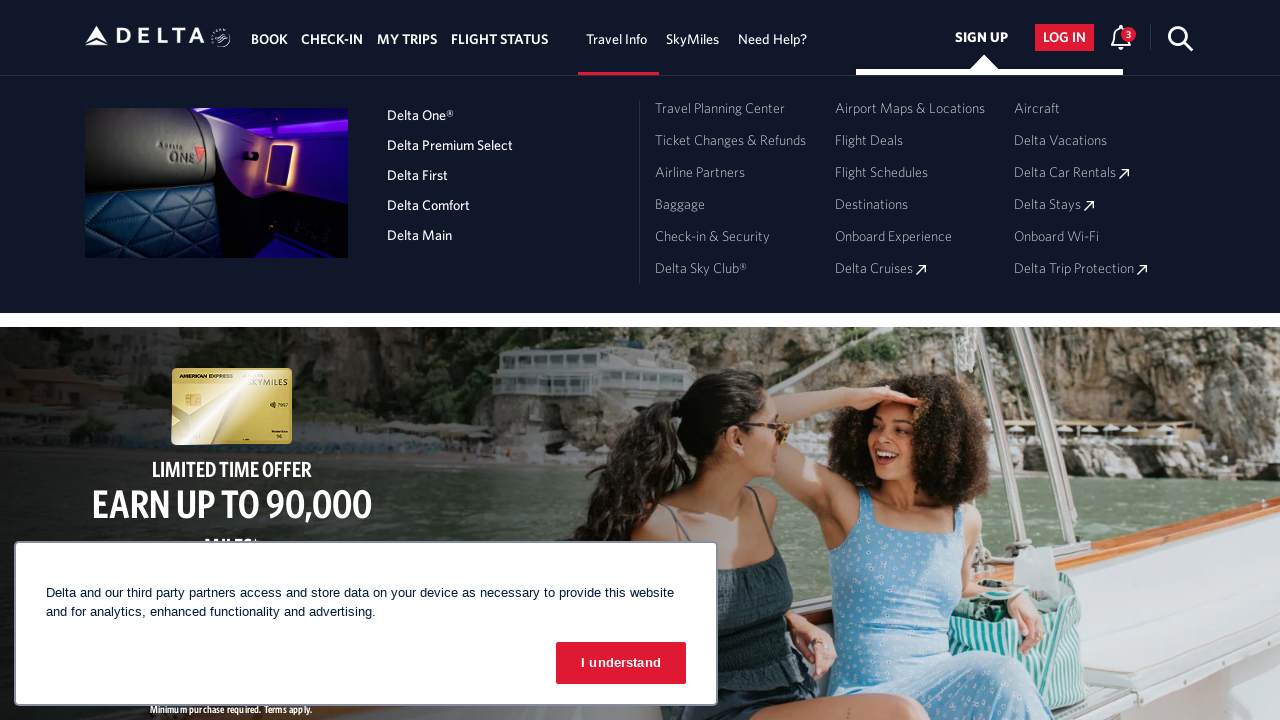

Clicked on 'Baggage' link in the dropdown menu at (680, 204) on a:text('Baggage')
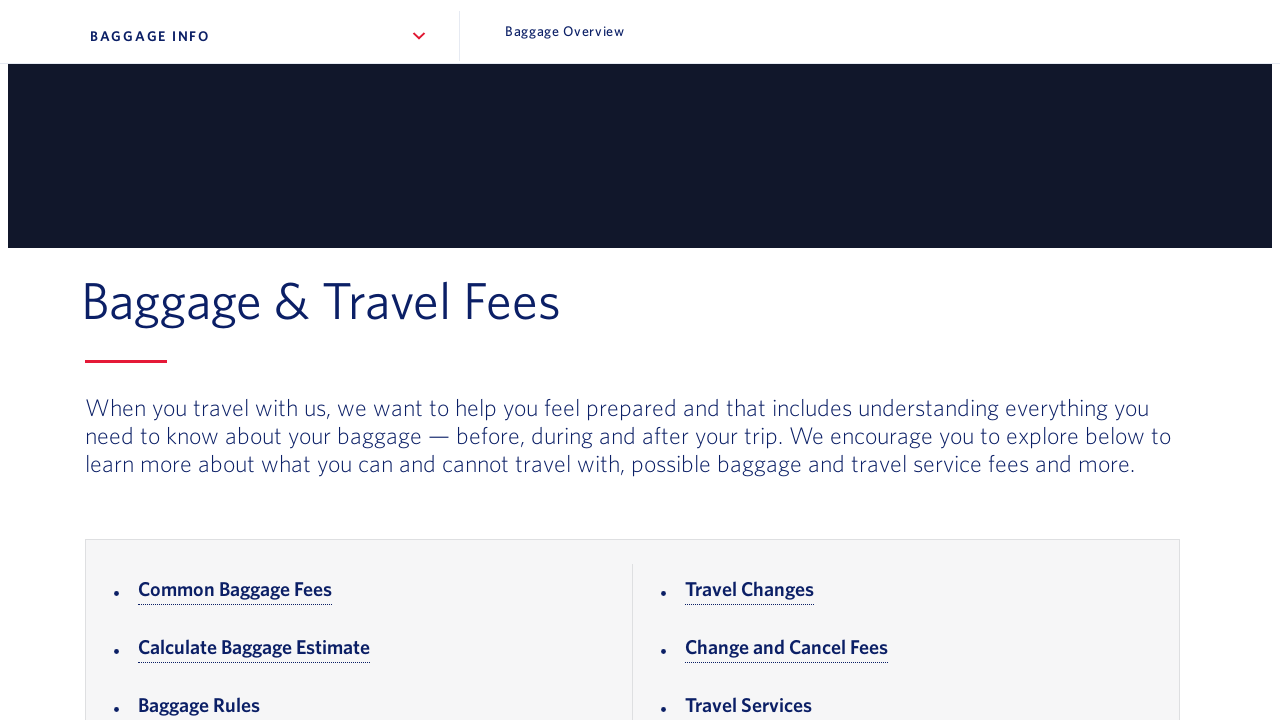

Waited for page to load until network is idle
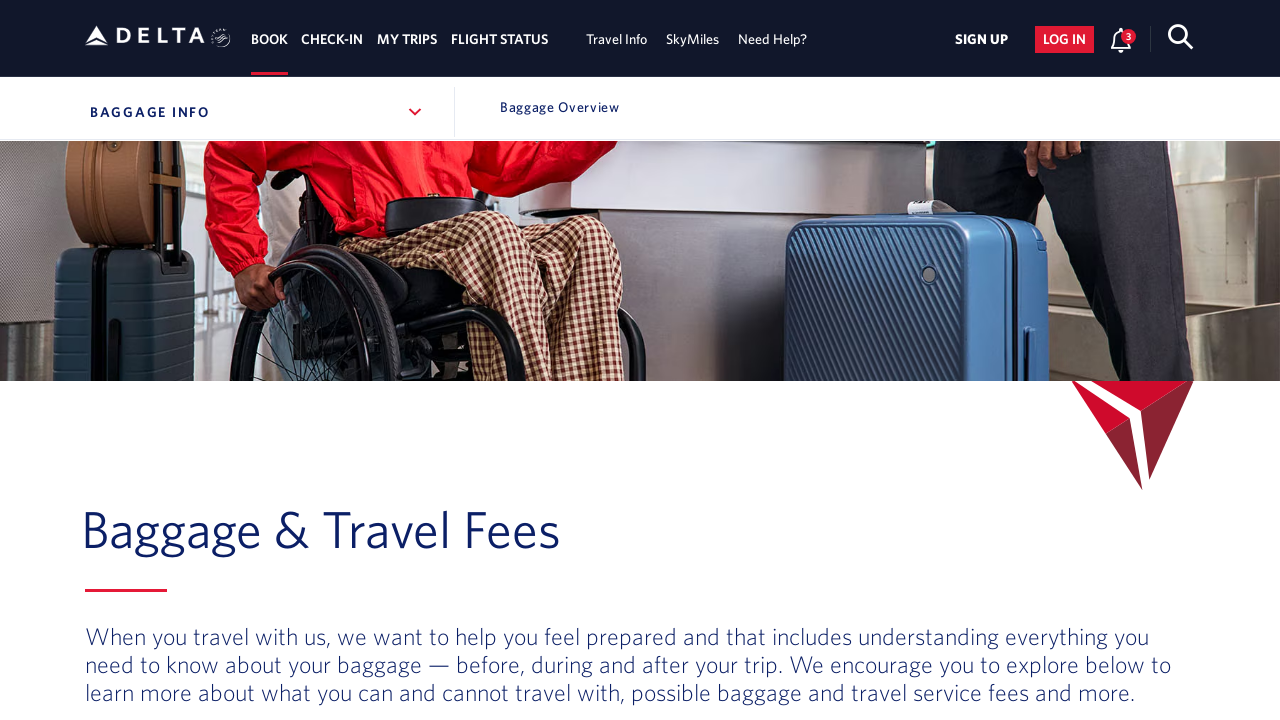

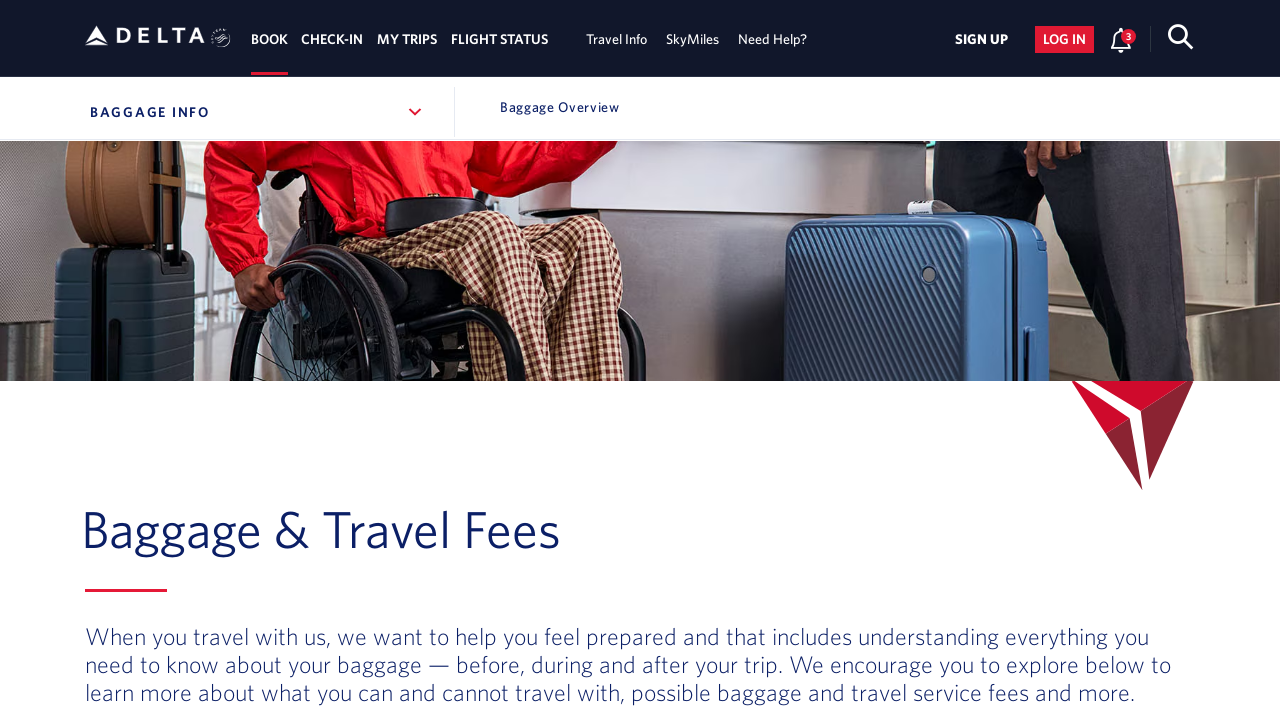